Tests infinite scroll functionality by repeatedly scrolling to the bottom of the page until no new content loads, verifying the page handles dynamic content loading.

Starting URL: https://www.priem.be

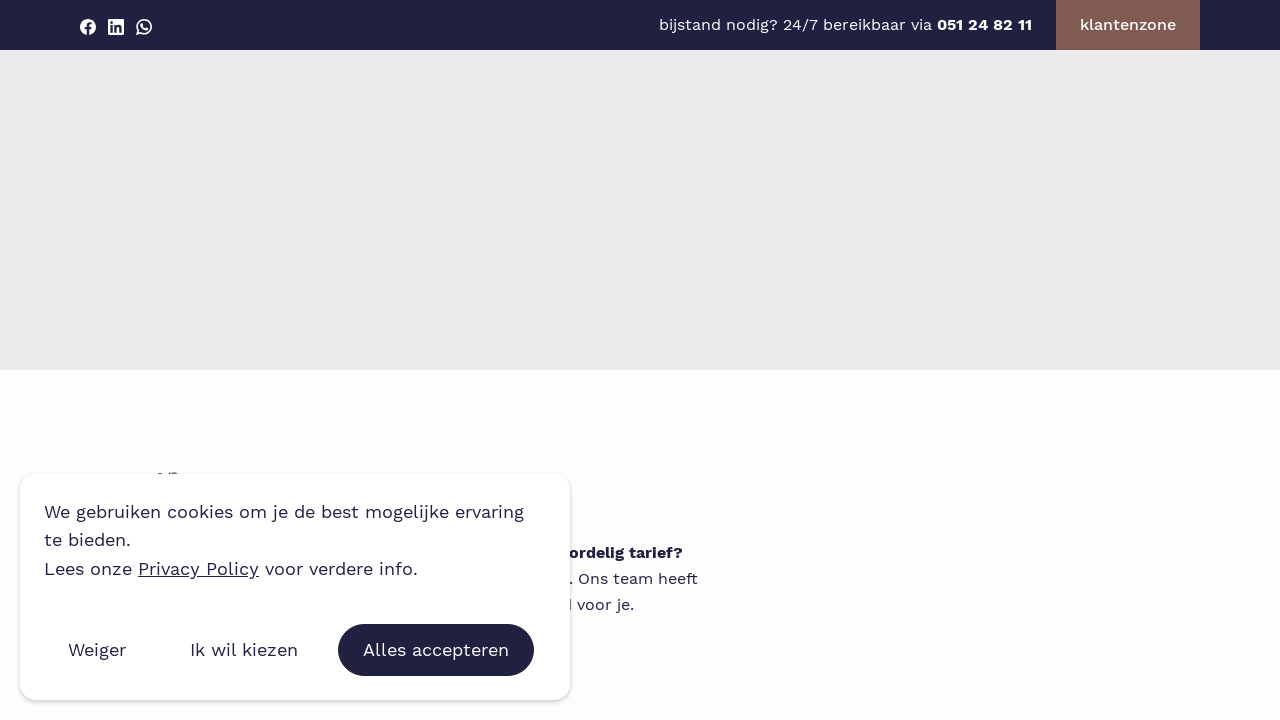

Waited for page to fully load (networkidle)
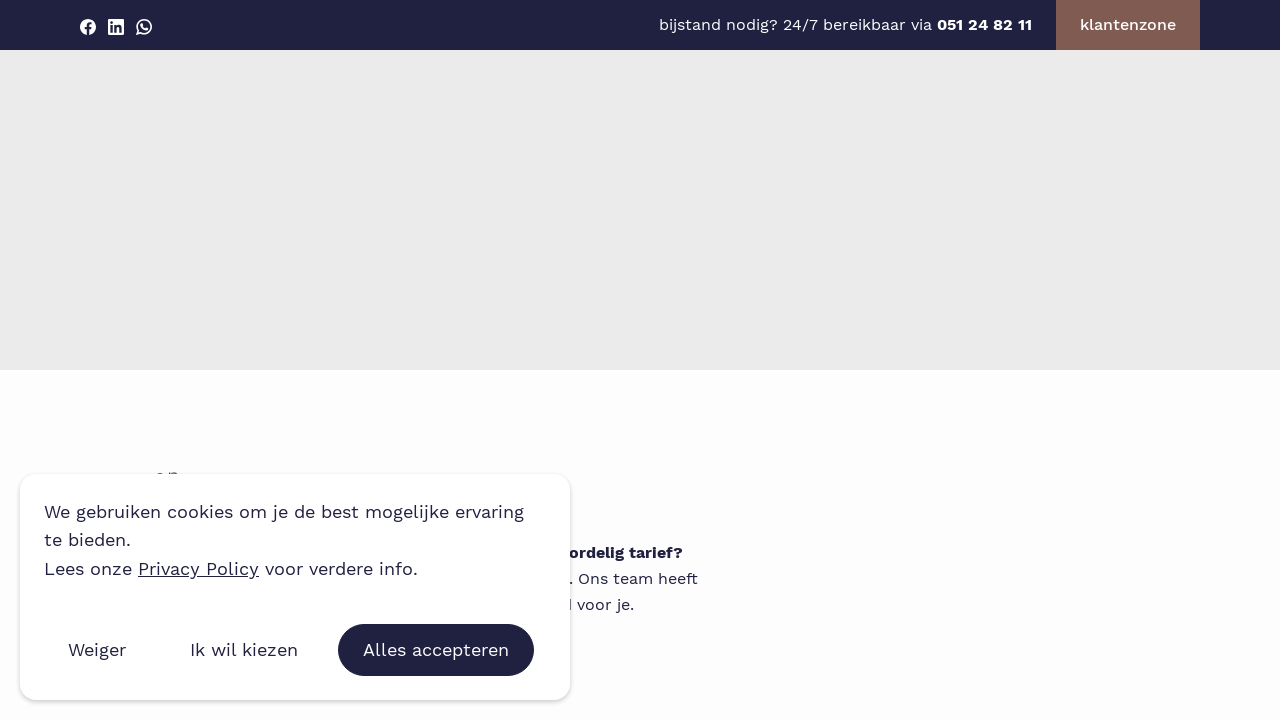

Retrieved initial scroll height
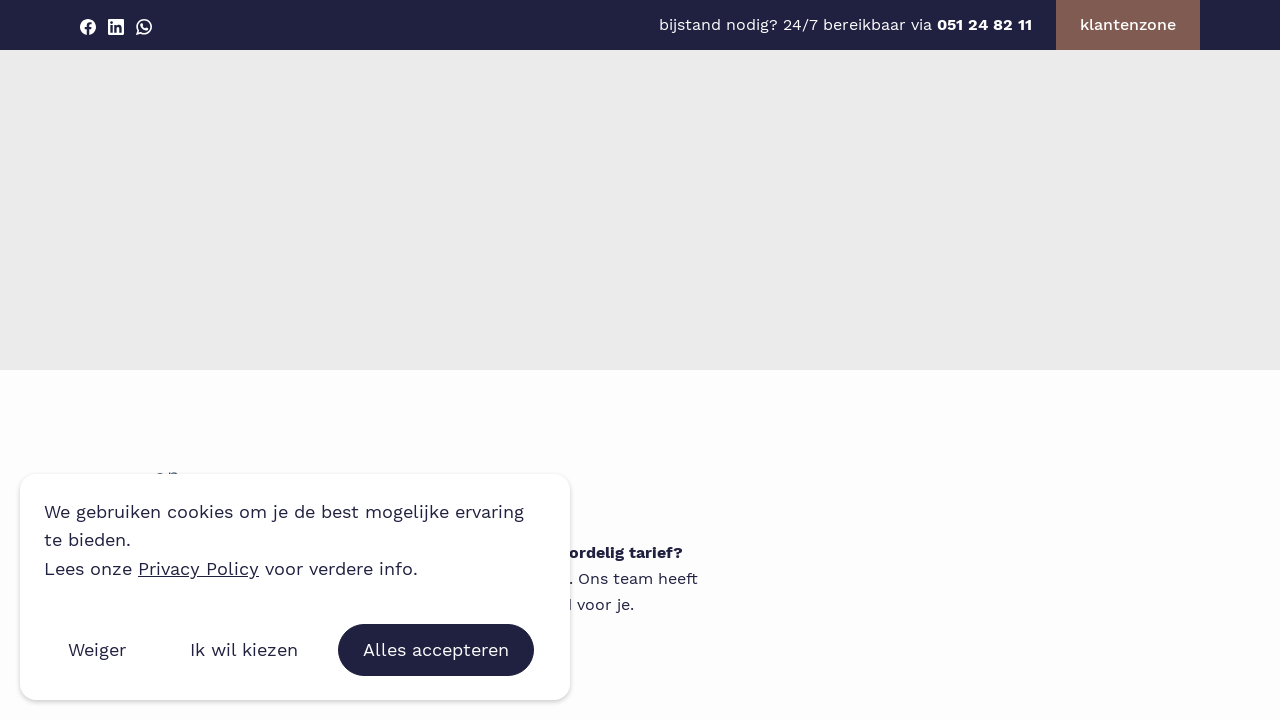

Scrolled to bottom of page (scroll 1/10)
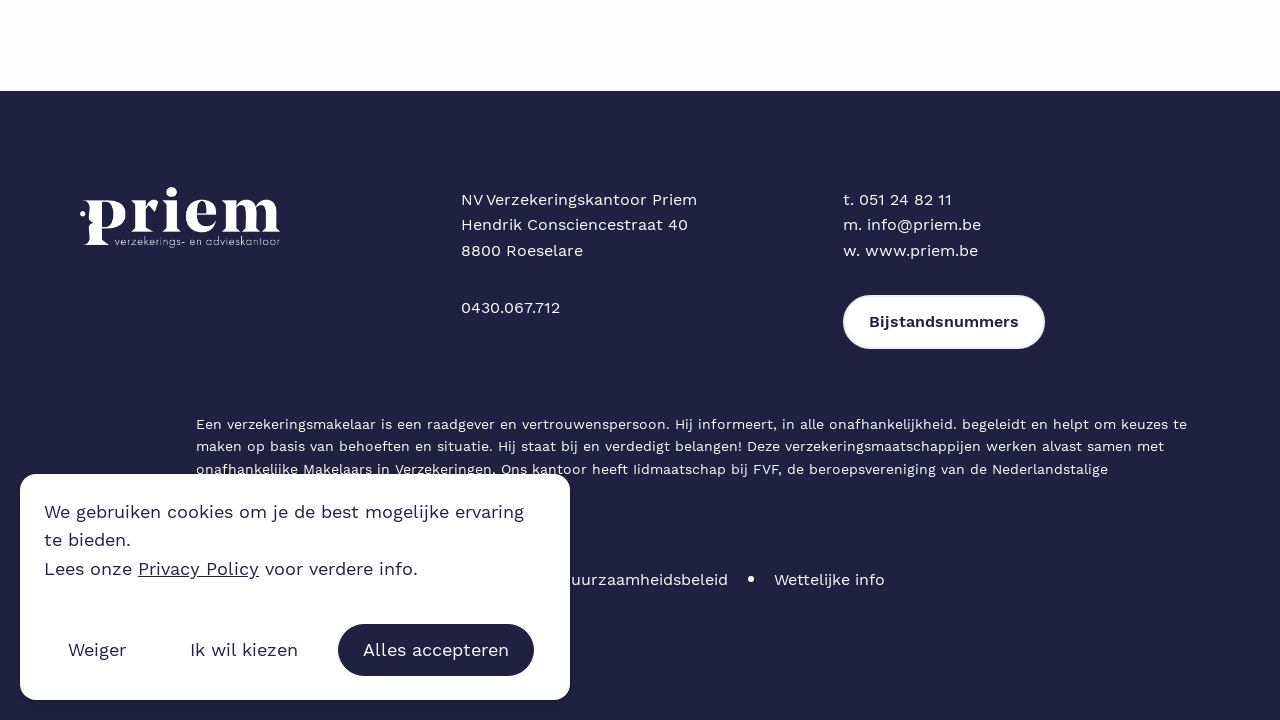

Waited 2 seconds for new content to load
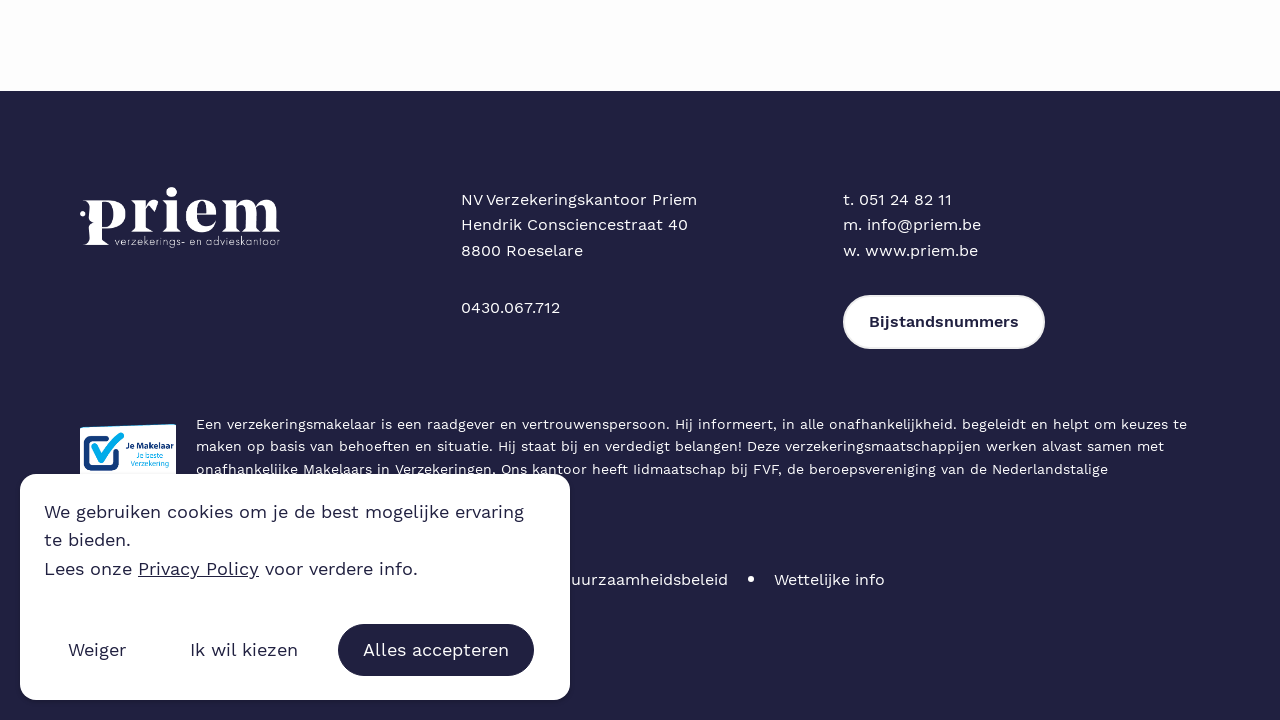

Retrieved new scroll height
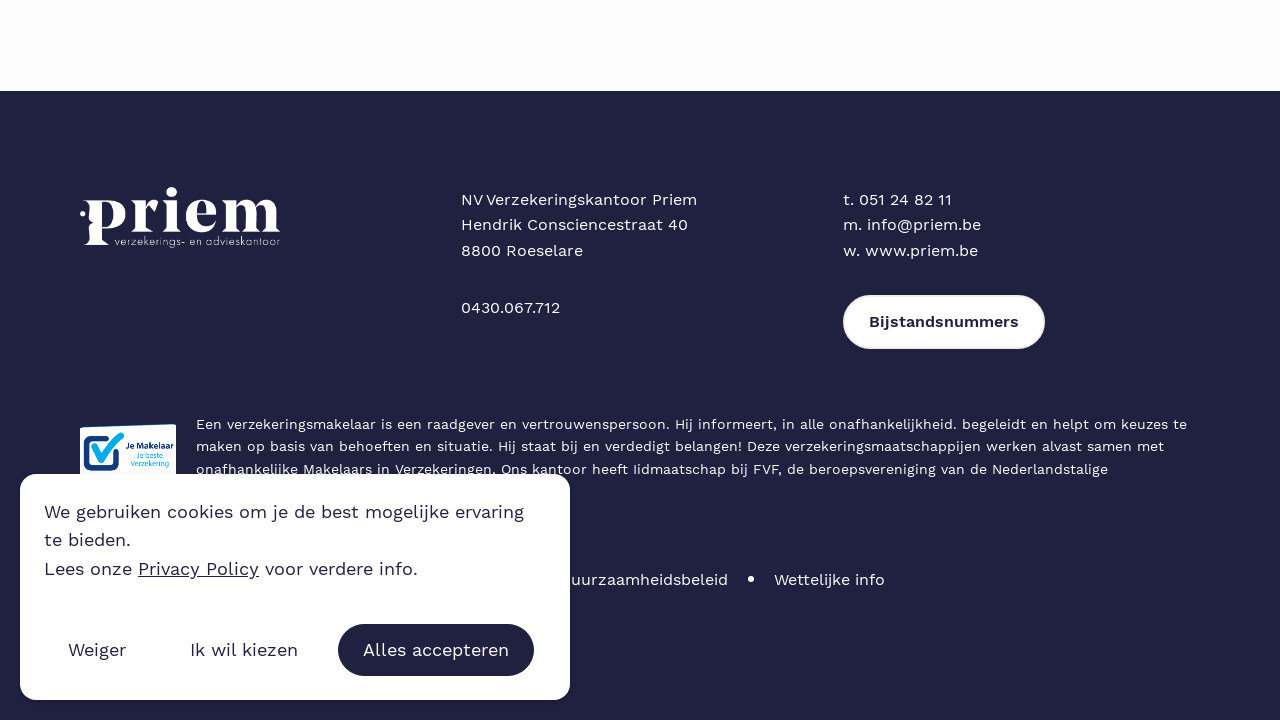

No new content detected - reached end of infinite scroll
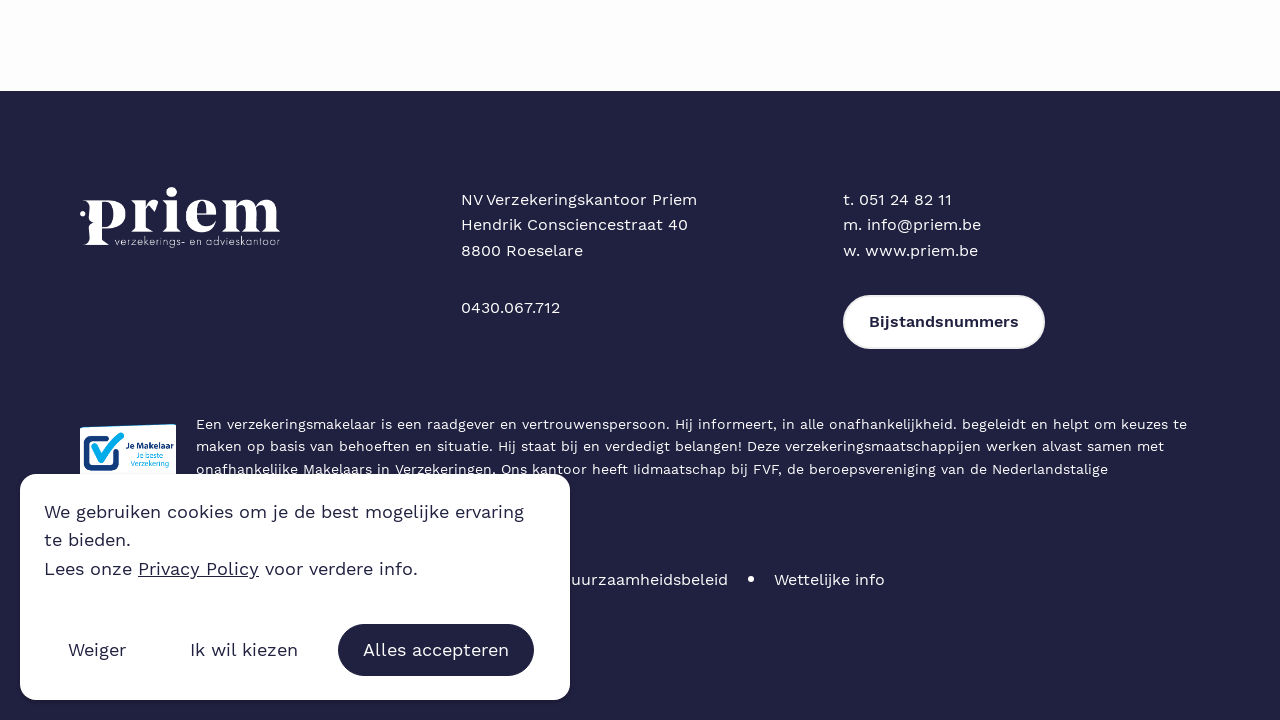

Verified page content is visible after infinite scroll testing
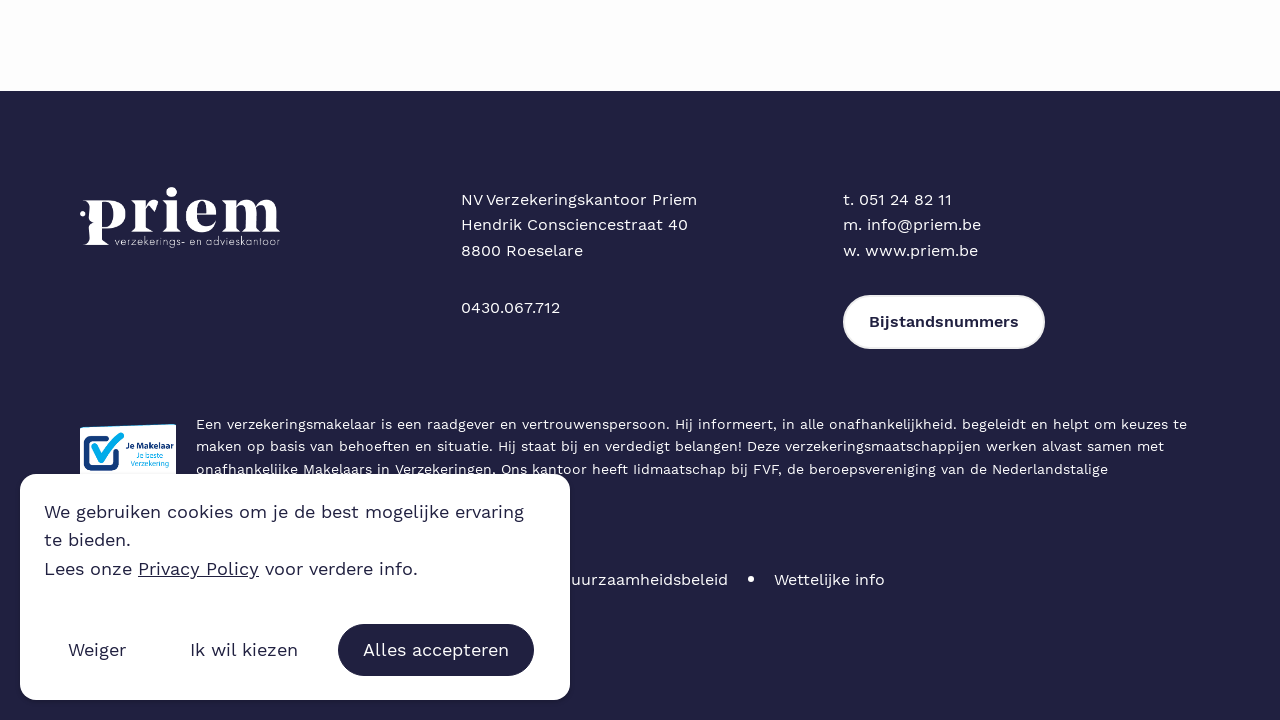

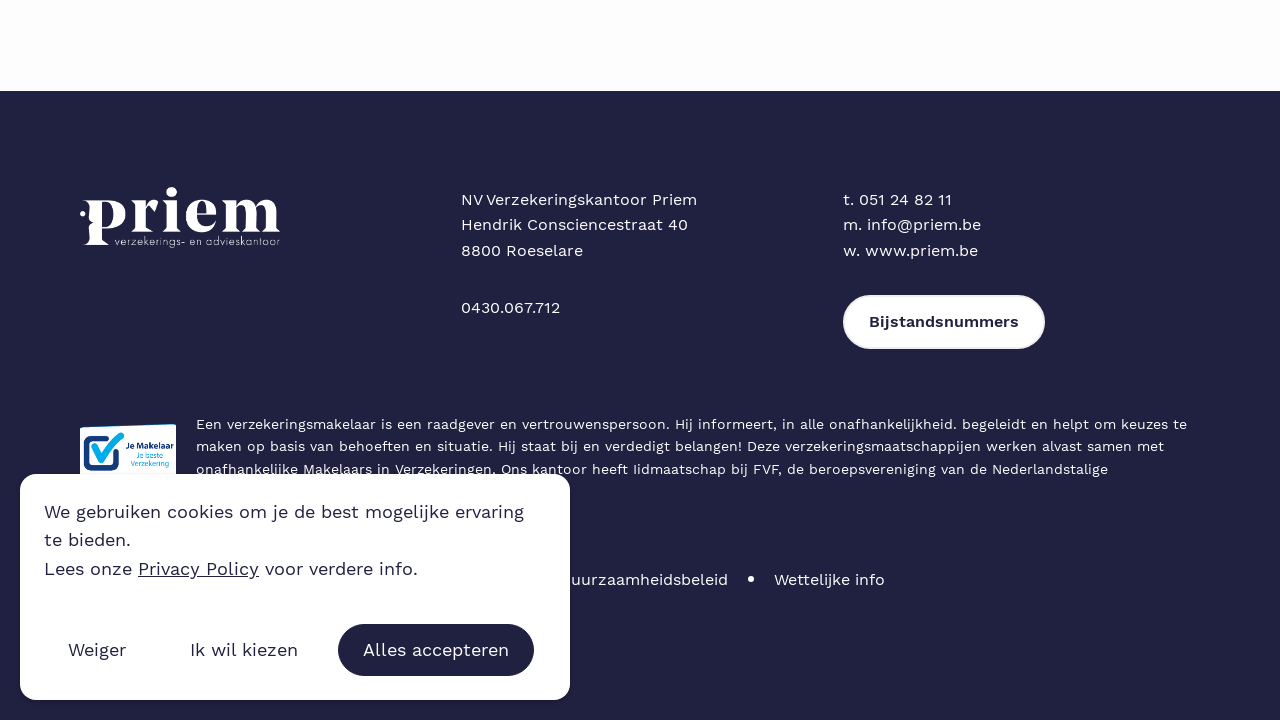